Tests alert popup handling by clicking buttons to trigger alerts, validating alert messages, and interacting with OK and Cancel buttons on the alert dialogs.

Starting URL: http://demo.automationtesting.in/Alerts.html

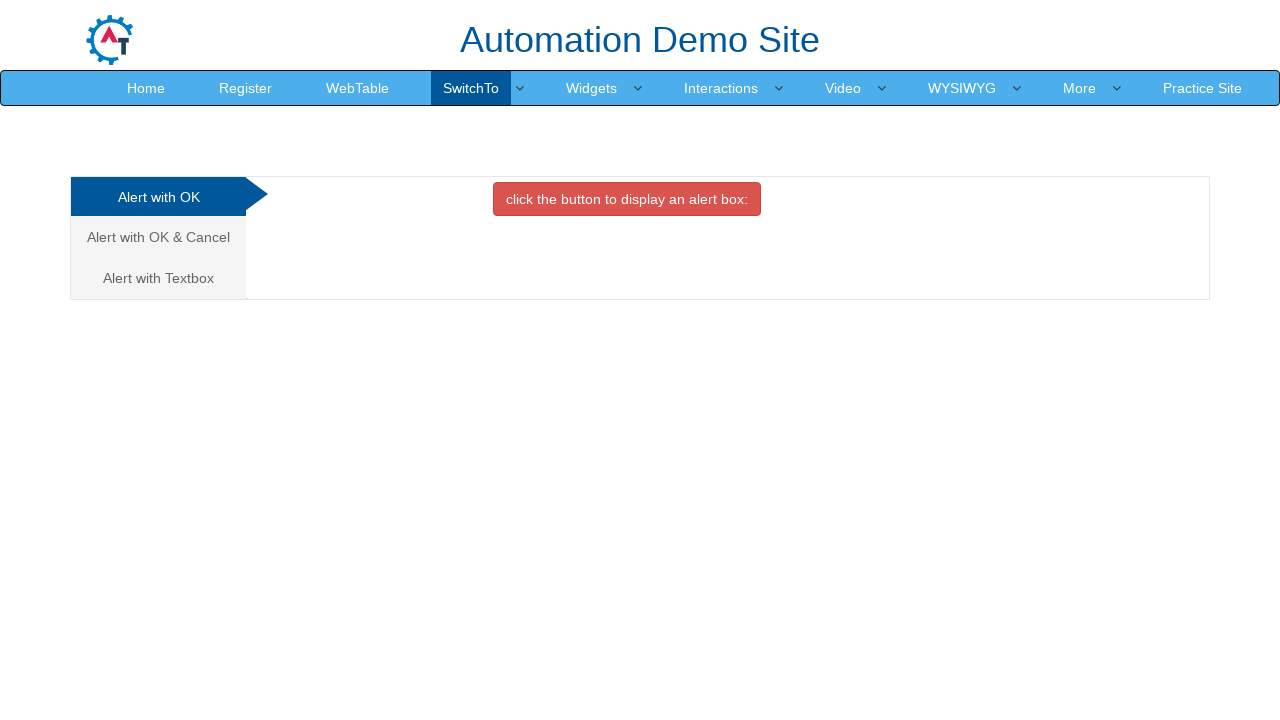

Clicked on 'Alert with OK & Cancel' tab at (158, 237) on xpath=//a[contains(text(),'Alert with OK & Cancel')]
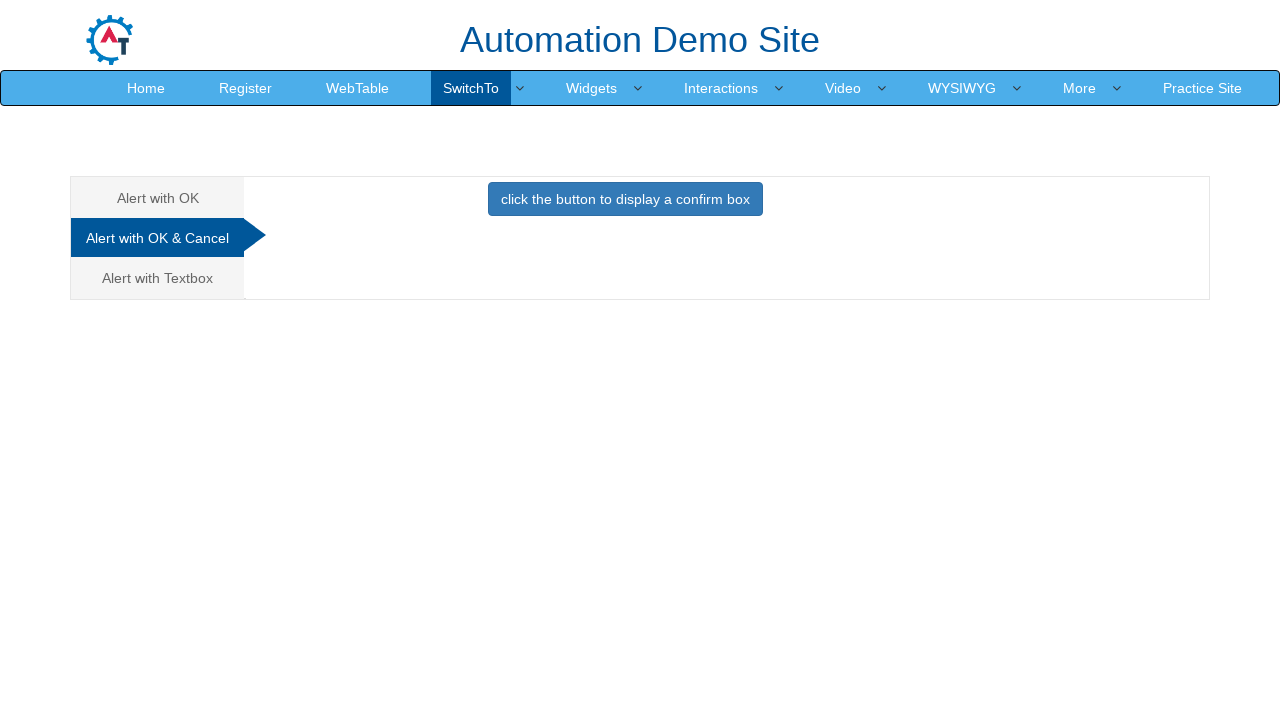

Clicked button to trigger alert dialog at (625, 204) on #CancelTab
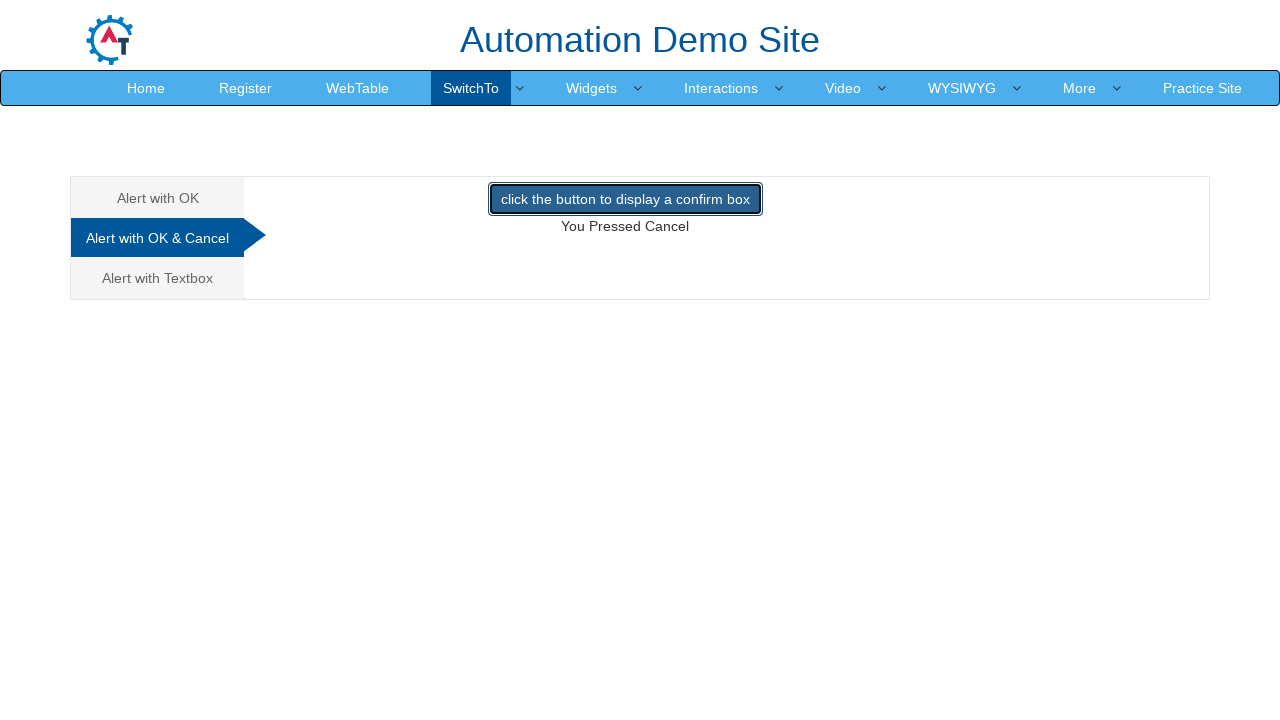

Set up dialog handler to accept alert by clicking OK
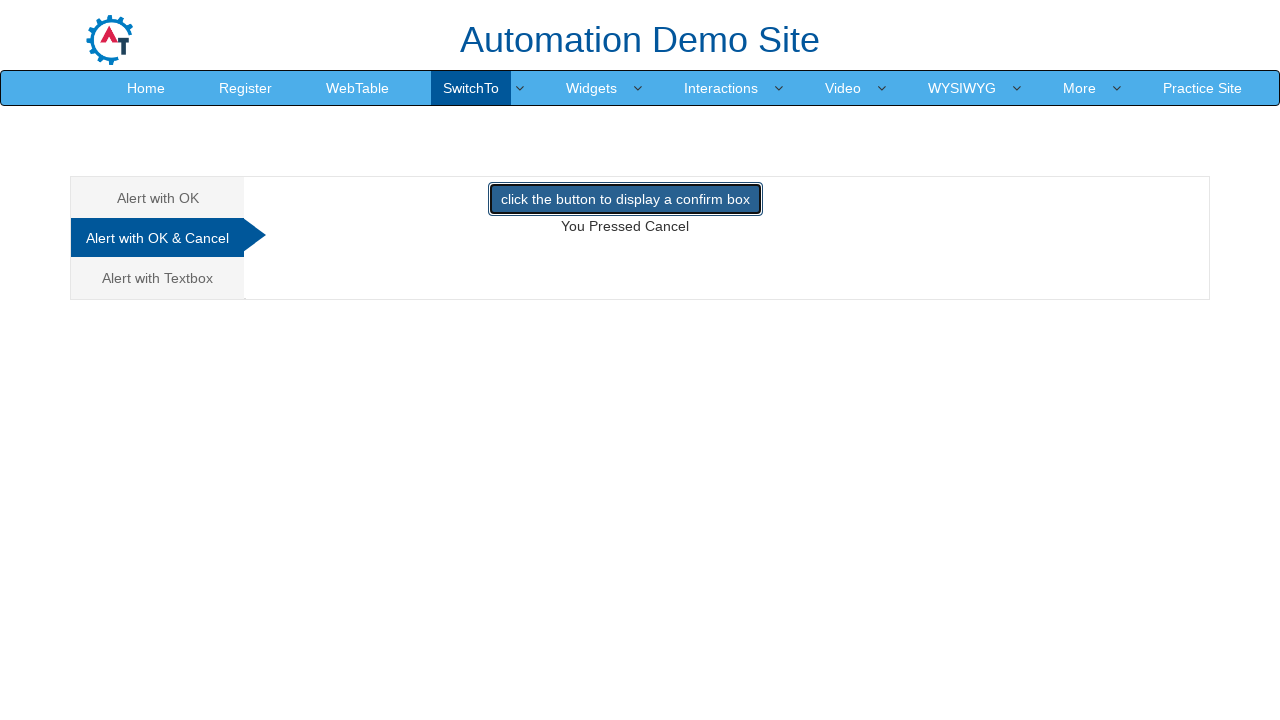

Alert result displayed after accepting OK
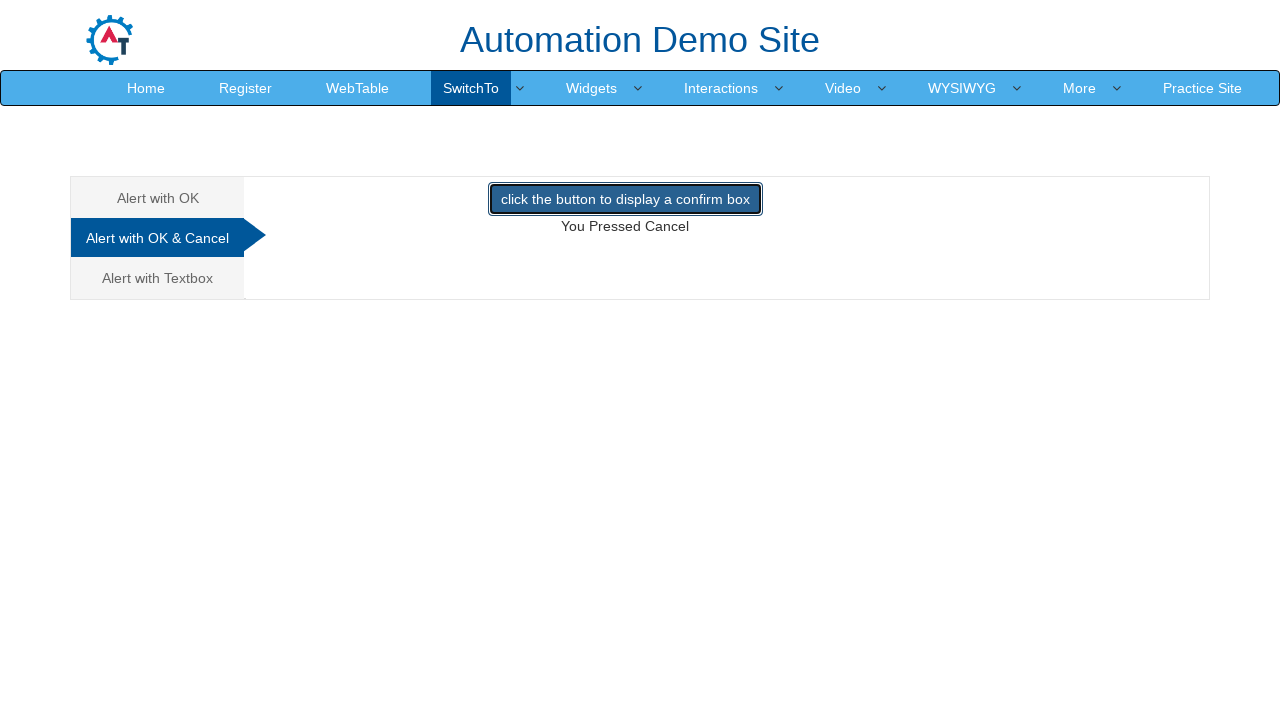

Clicked button to trigger second alert dialog at (625, 214) on #CancelTab
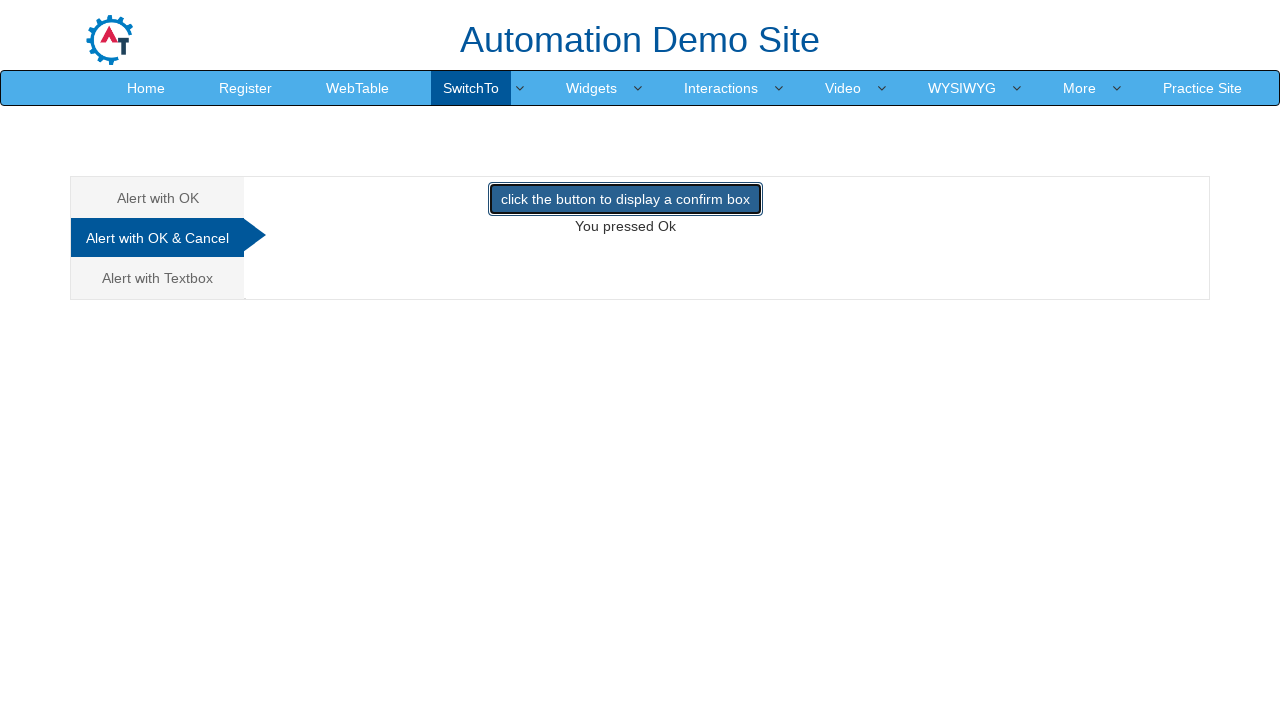

Set up dialog handler to dismiss alert by clicking Cancel
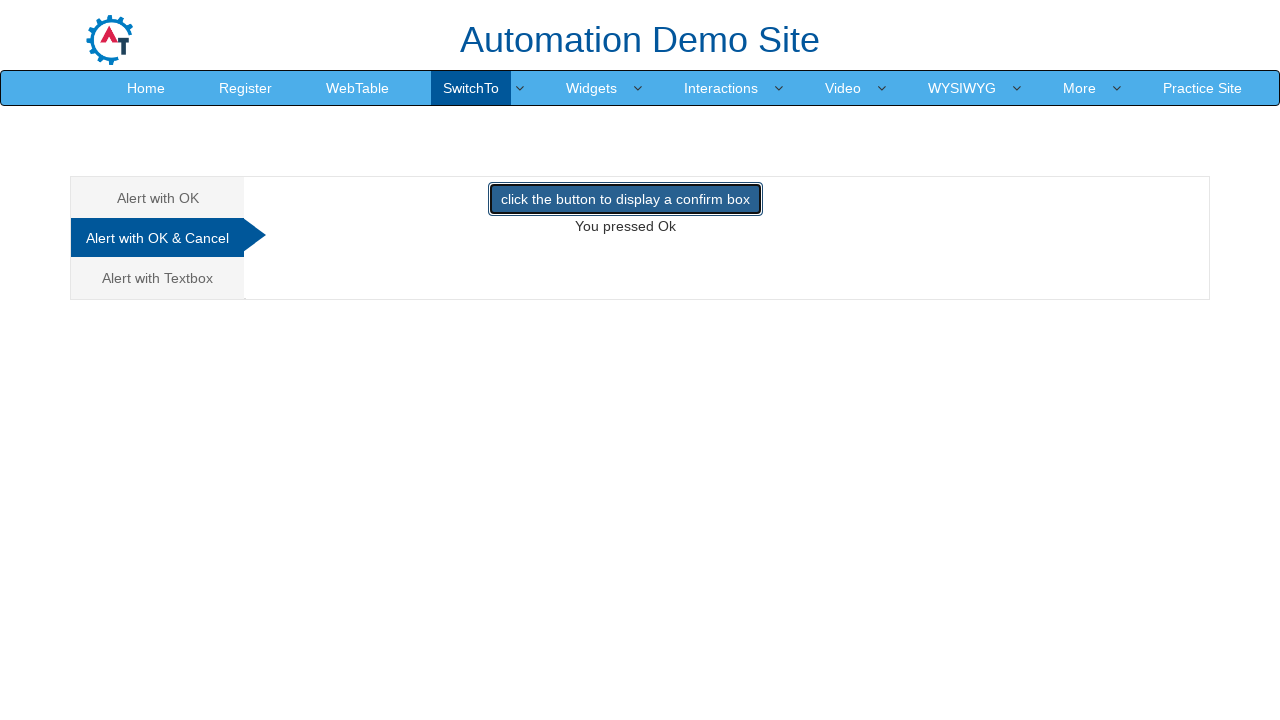

Alert result displayed after dismissing with Cancel
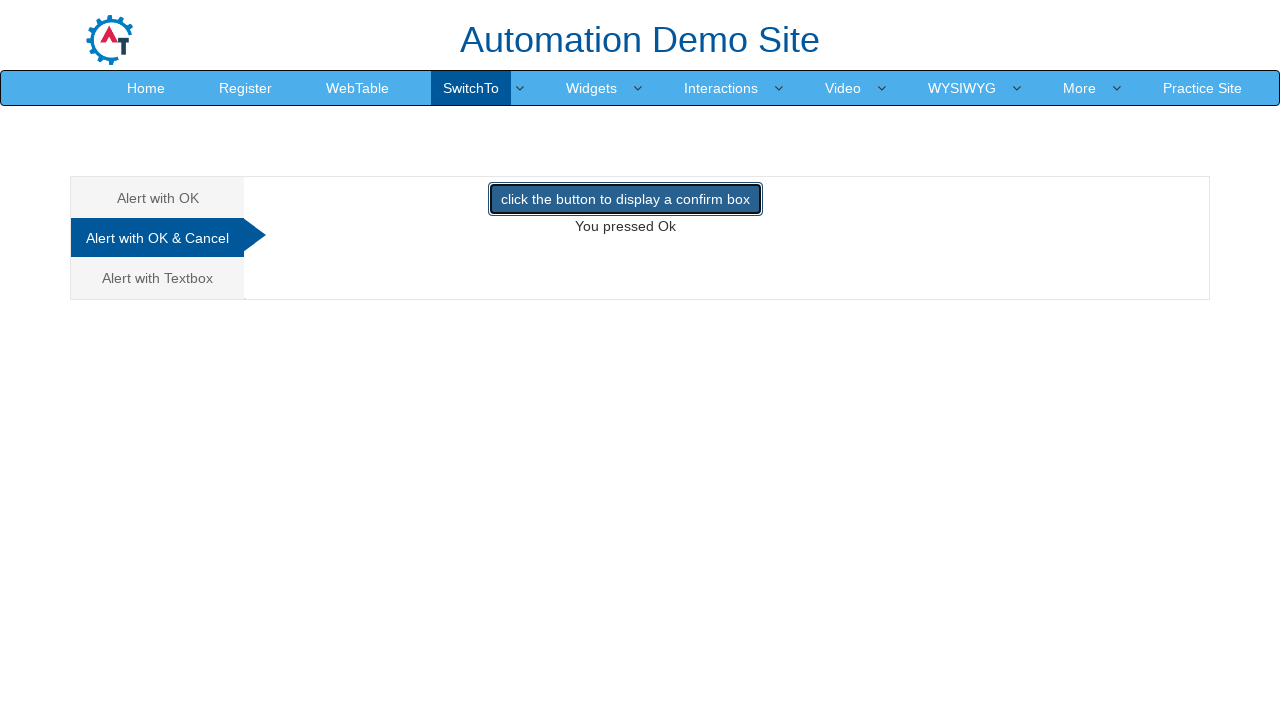

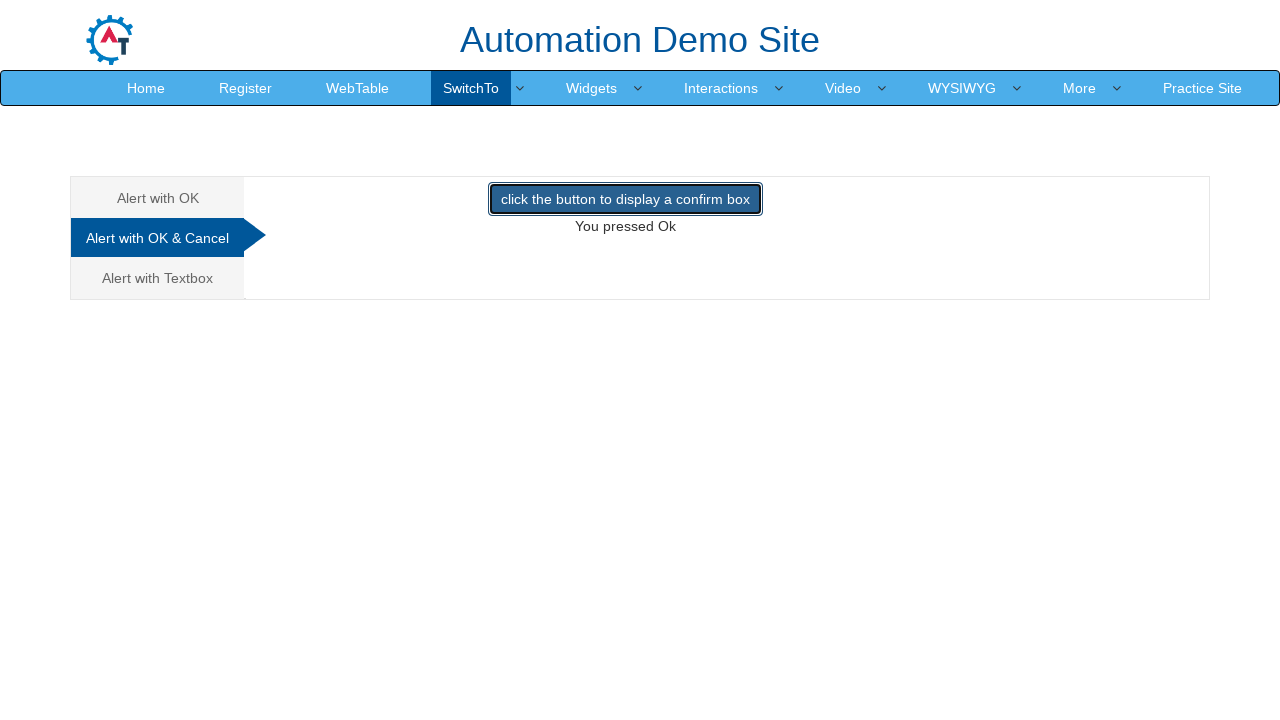